Tests adding a product (Iphone 6 32gb) to cart on Demoblaze and verifying it appears in the cart

Starting URL: https://www.demoblaze.com/

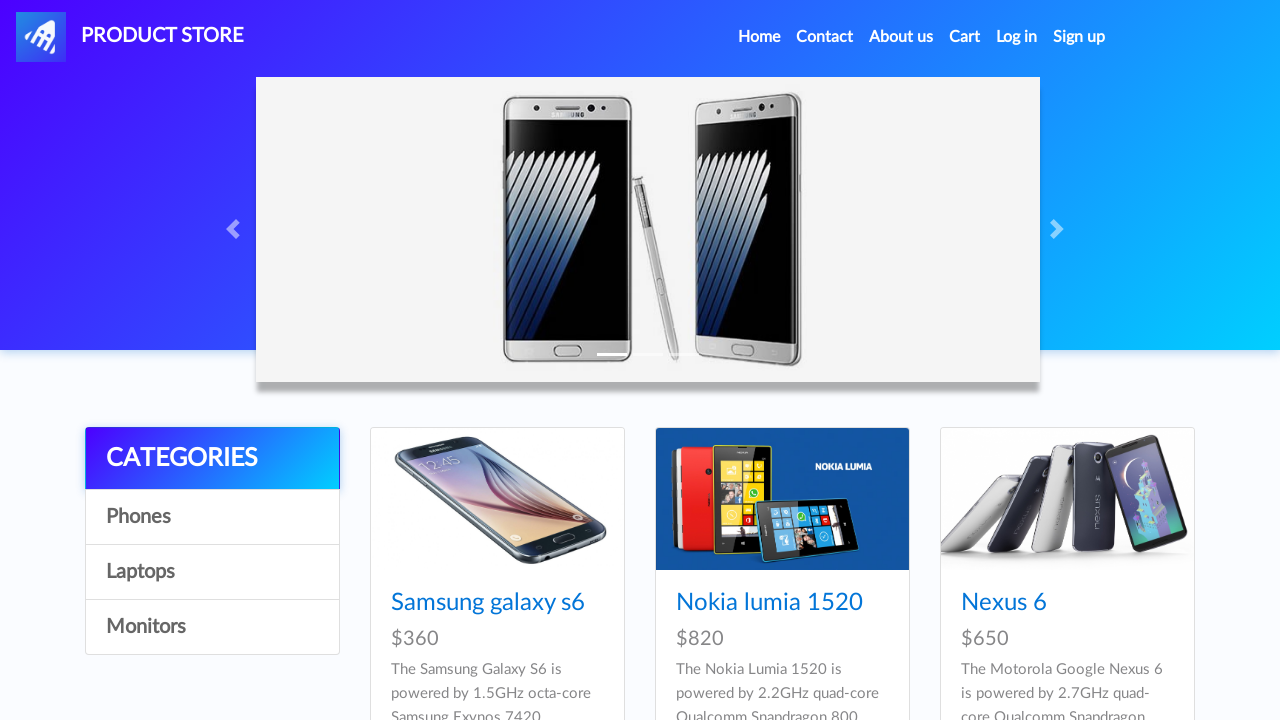

Waited for products to load on Demoblaze homepage
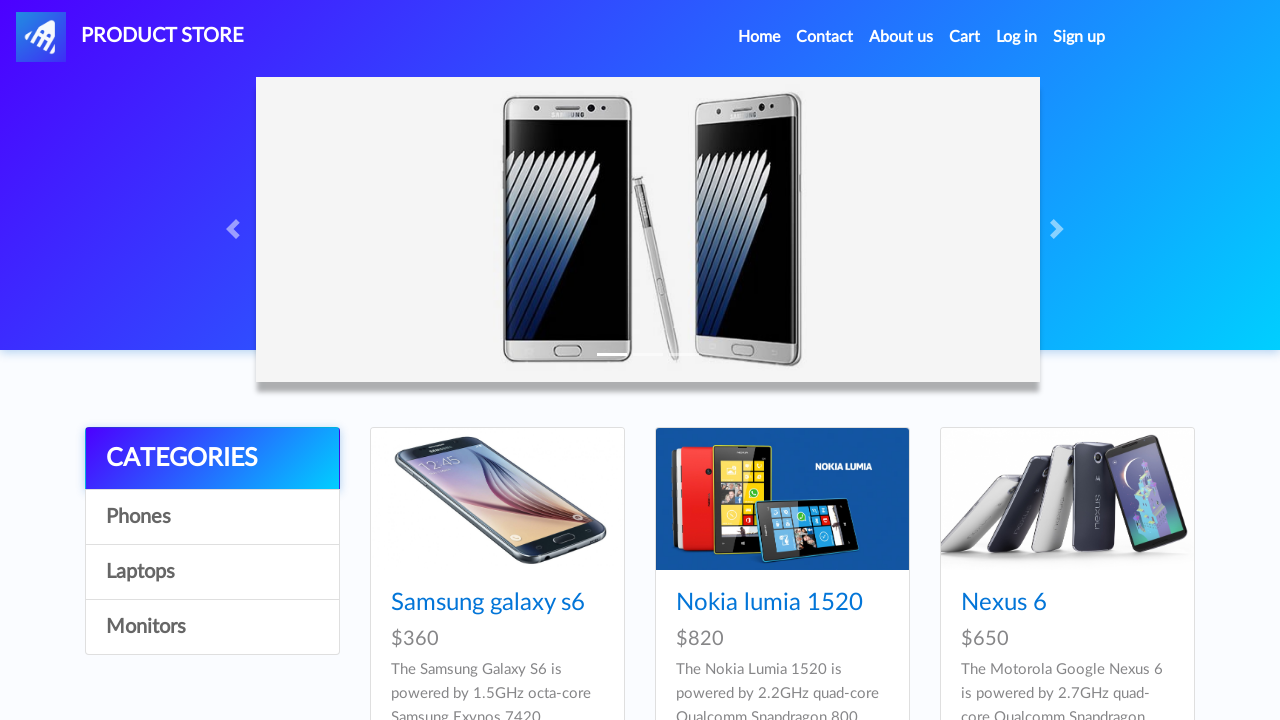

Clicked on Iphone 6 32gb product at (752, 361) on text=Iphone 6 32gb
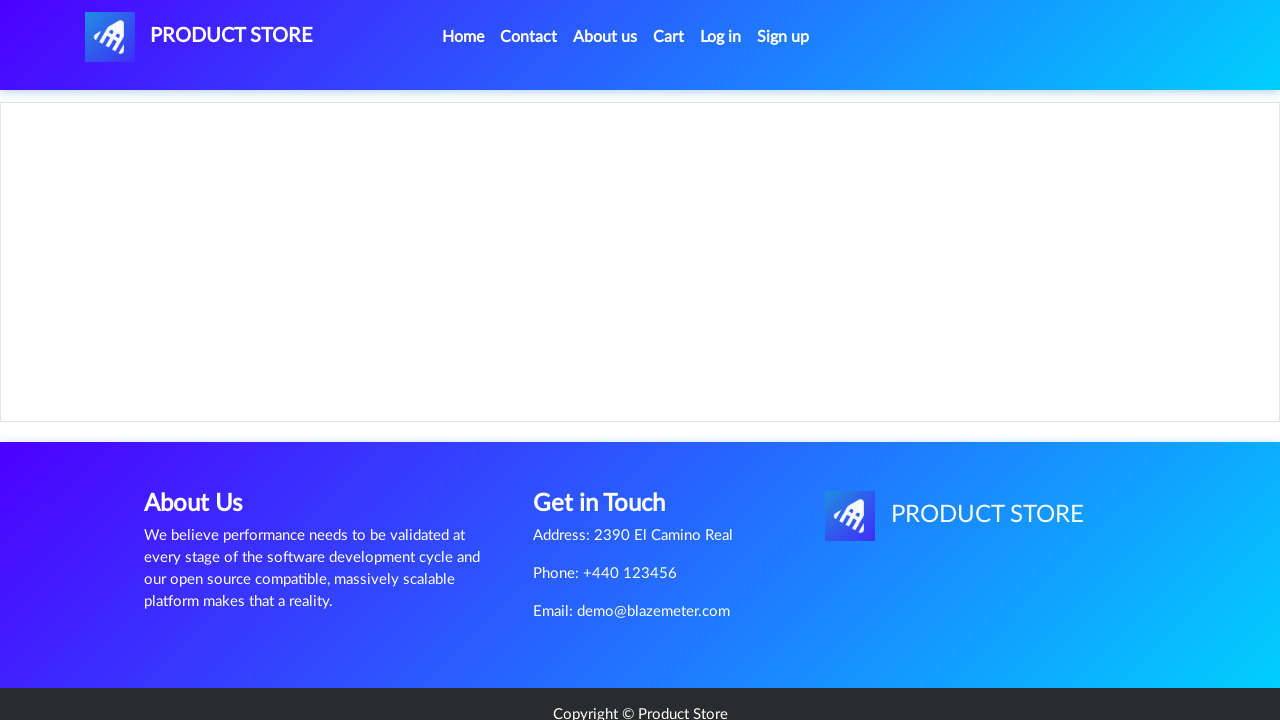

Clicked 'Add to cart' button at (610, 440) on .btn-success
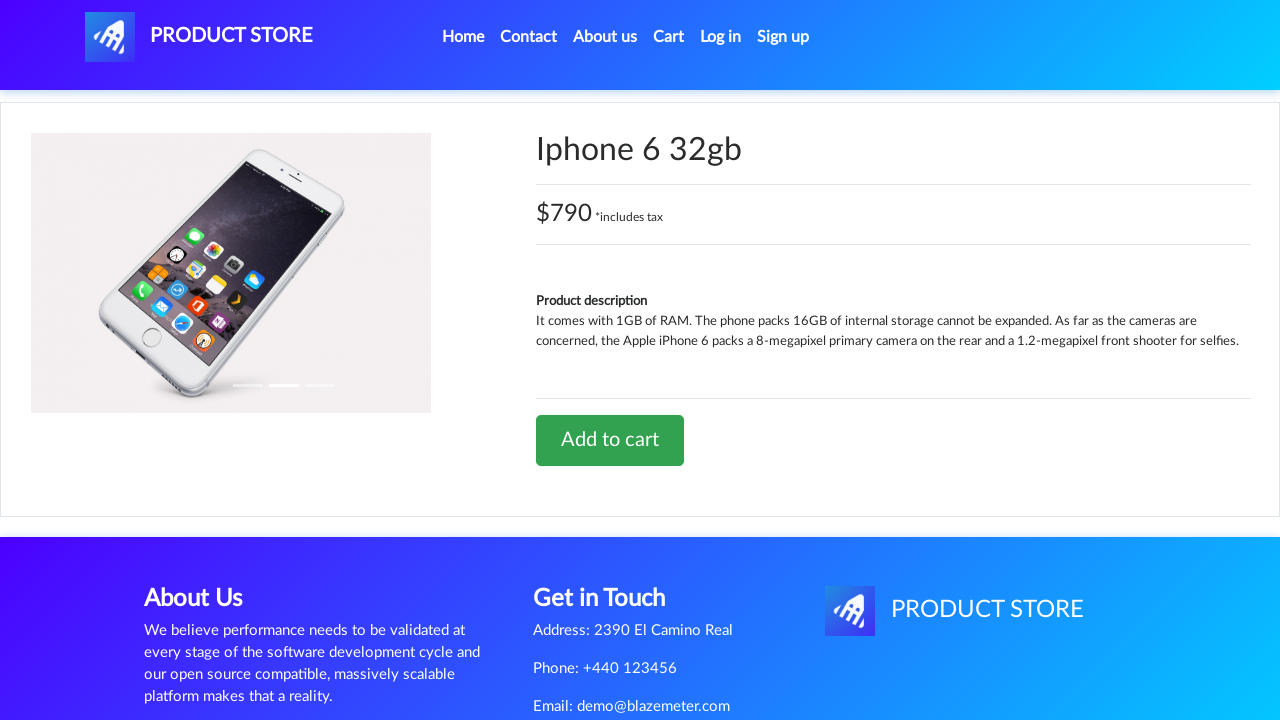

Set up alert dialog handler to accept alerts
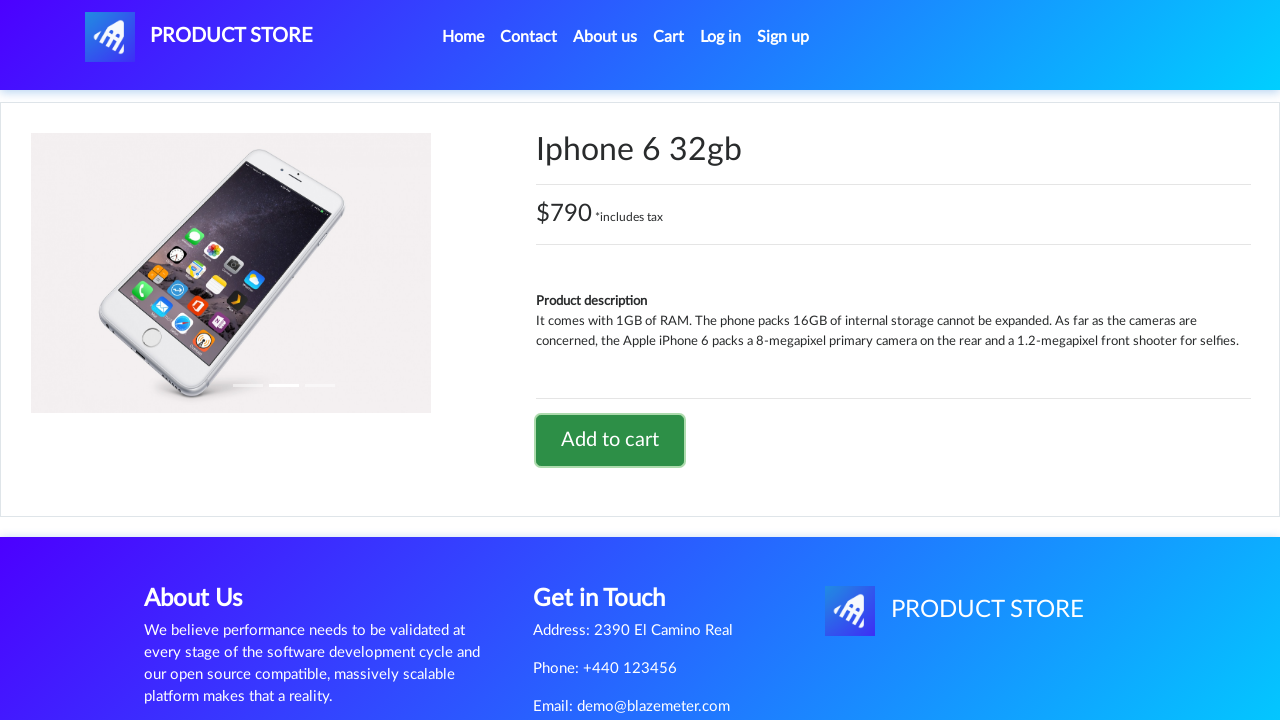

Waited for alert dialog to appear and be handled
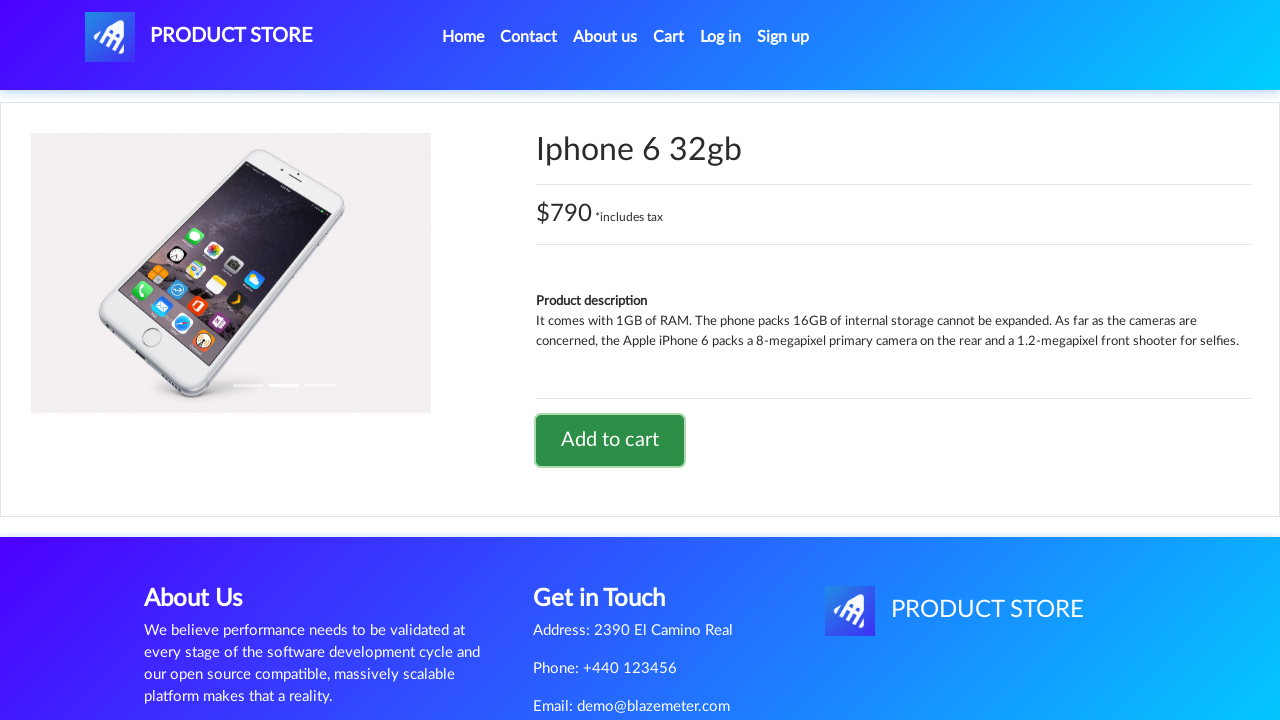

Clicked cart button to navigate to shopping cart at (669, 37) on #cartur
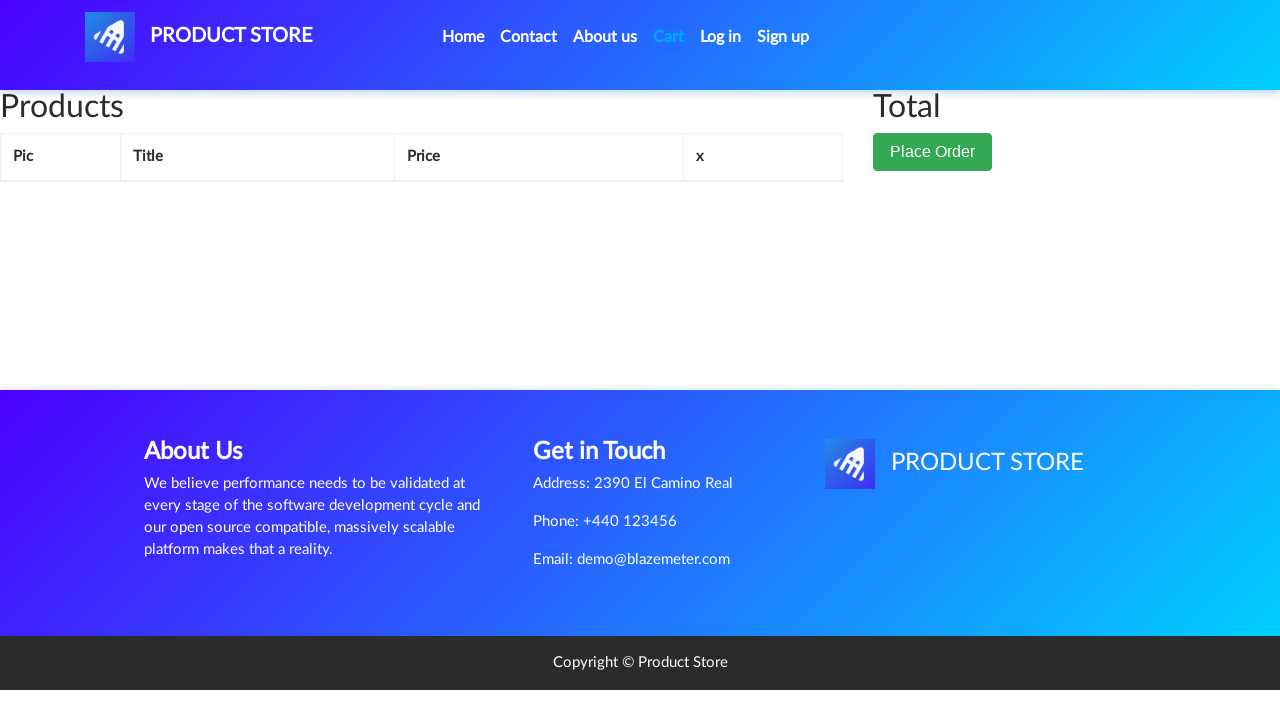

Verified Iphone 6 32gb appears in cart
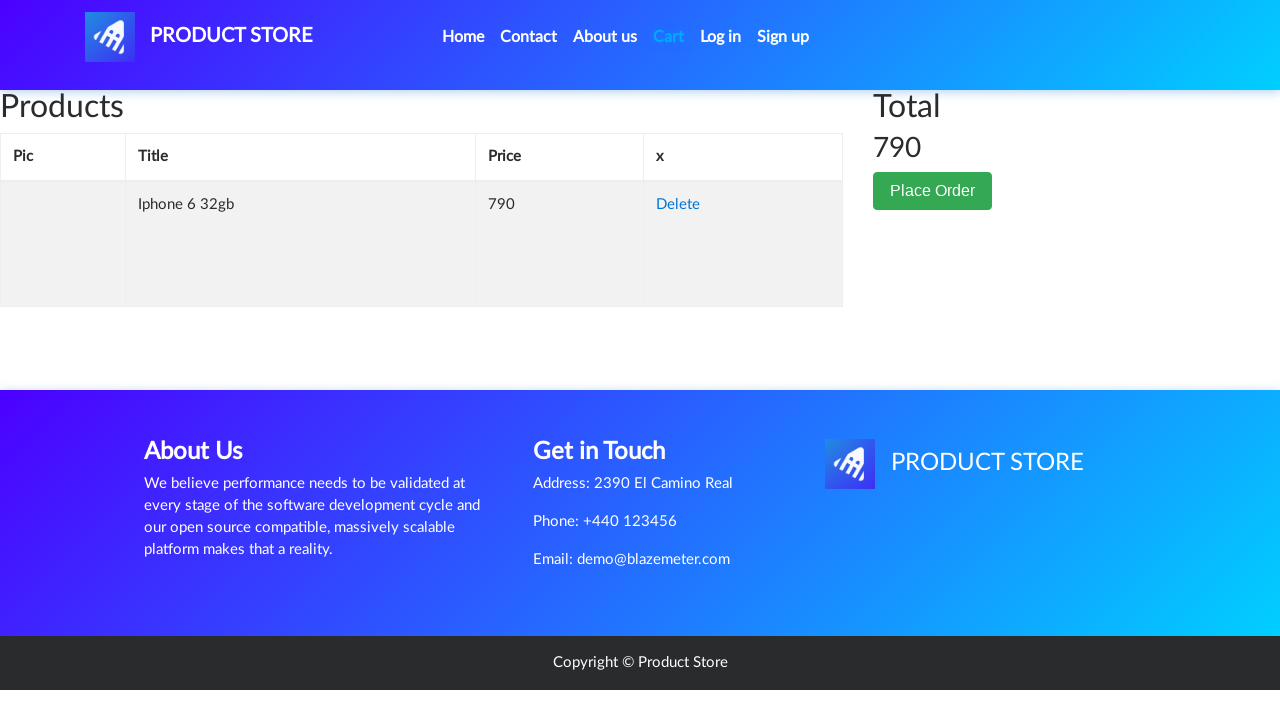

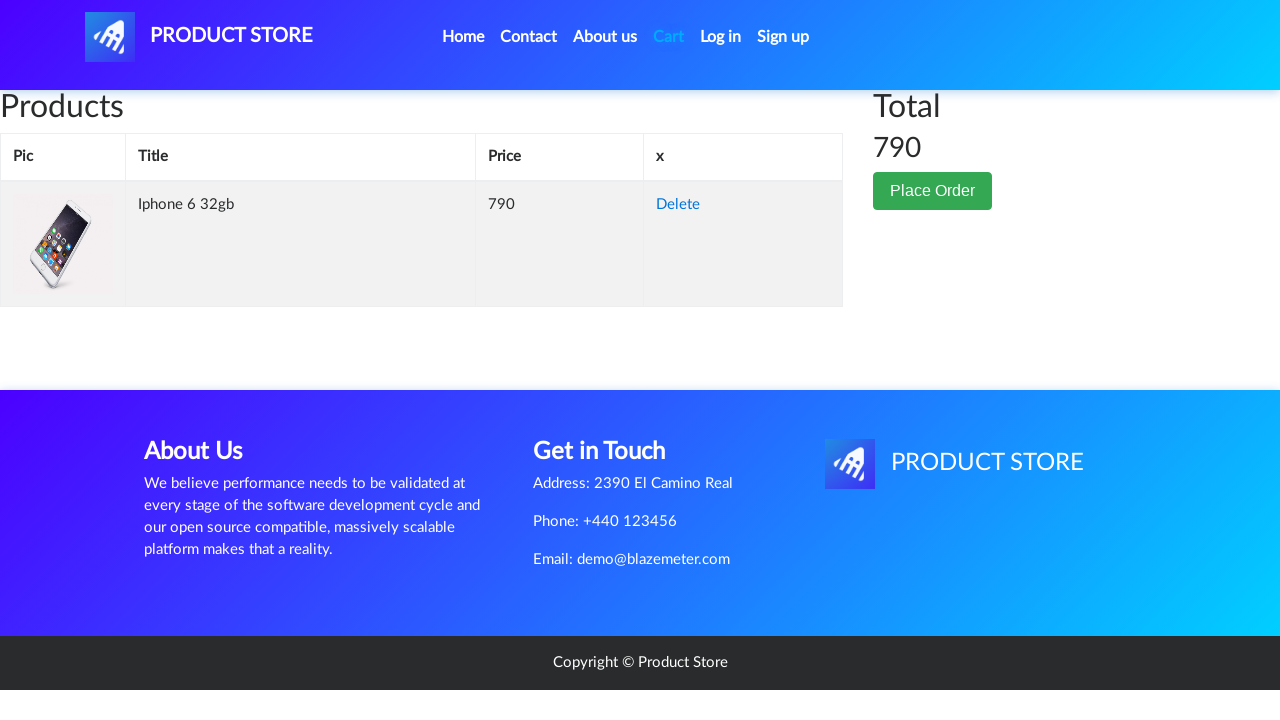